Tests explicit wait functionality by clicking a button and waiting for a text element containing "WebDriver" to appear on the page

Starting URL: http://seleniumpractise.blogspot.com/2016/08/how-to-use-explicit-wait-in-selenium.html

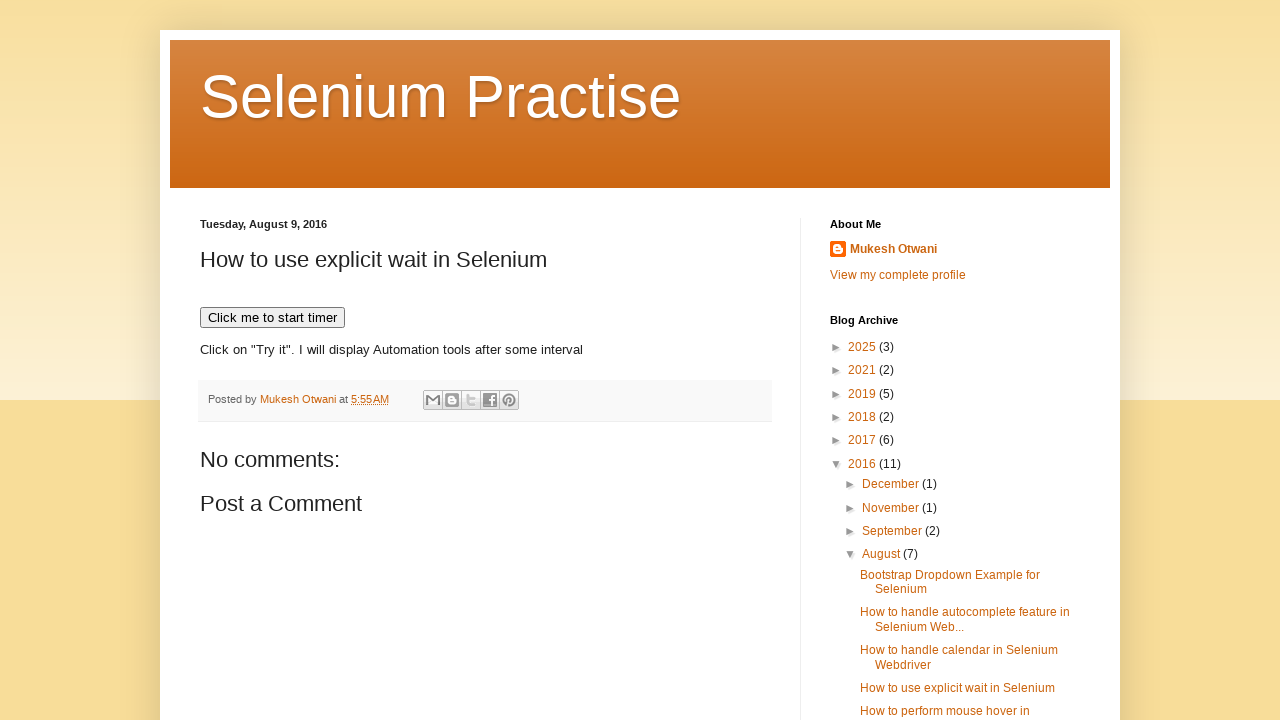

Navigated to explicit wait test page
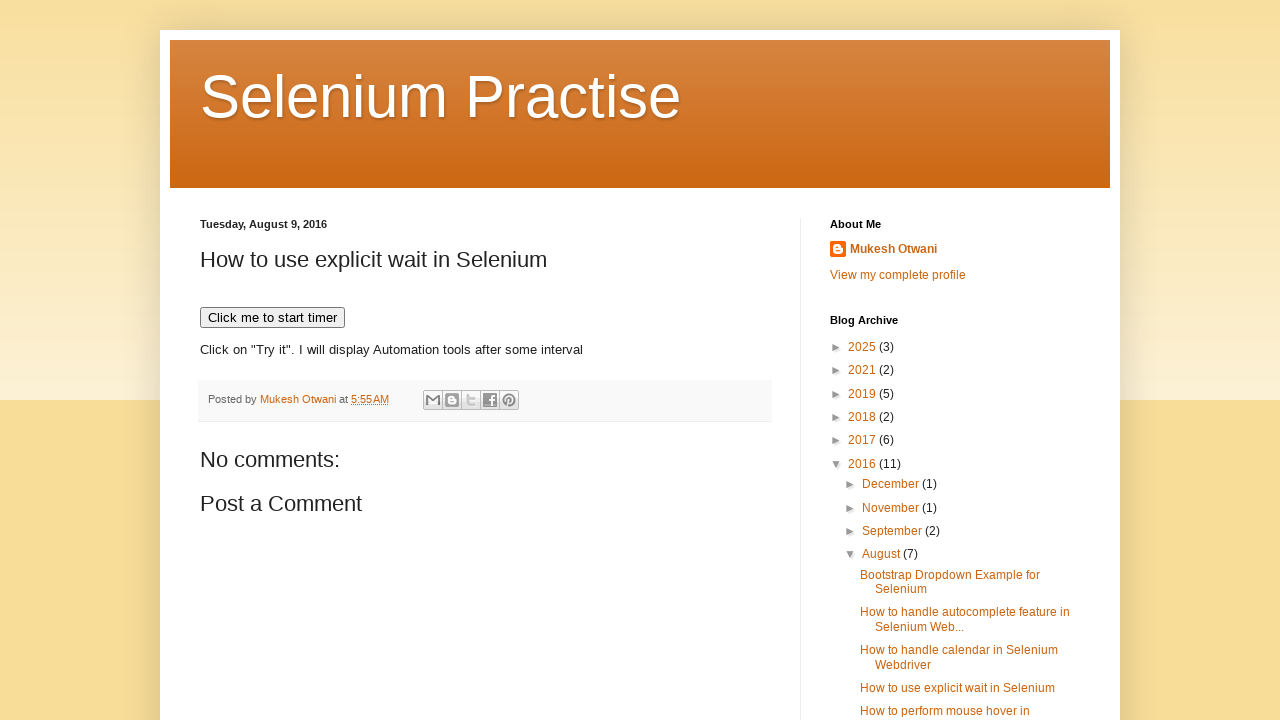

Clicked the button to trigger WebDriver element appearance at (272, 318) on xpath=//*[@id='post-body-7708391096228750161']/button
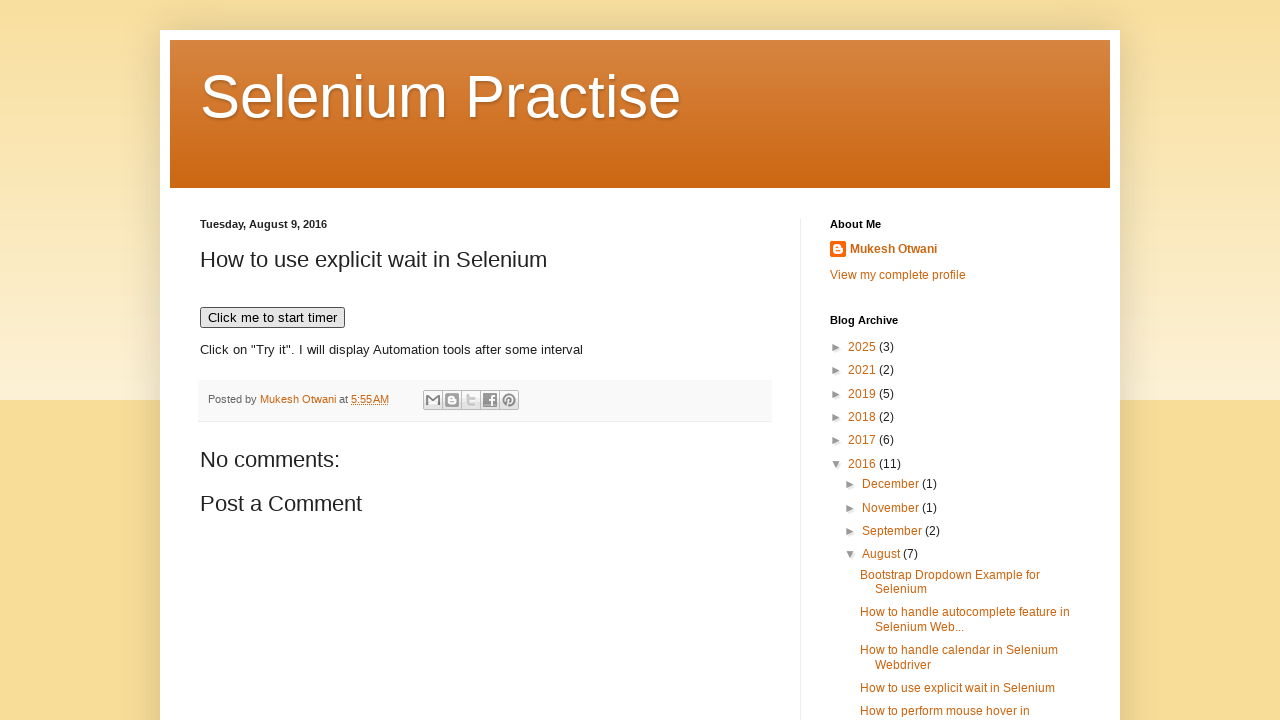

Explicit wait completed - WebDriver text element appeared on page
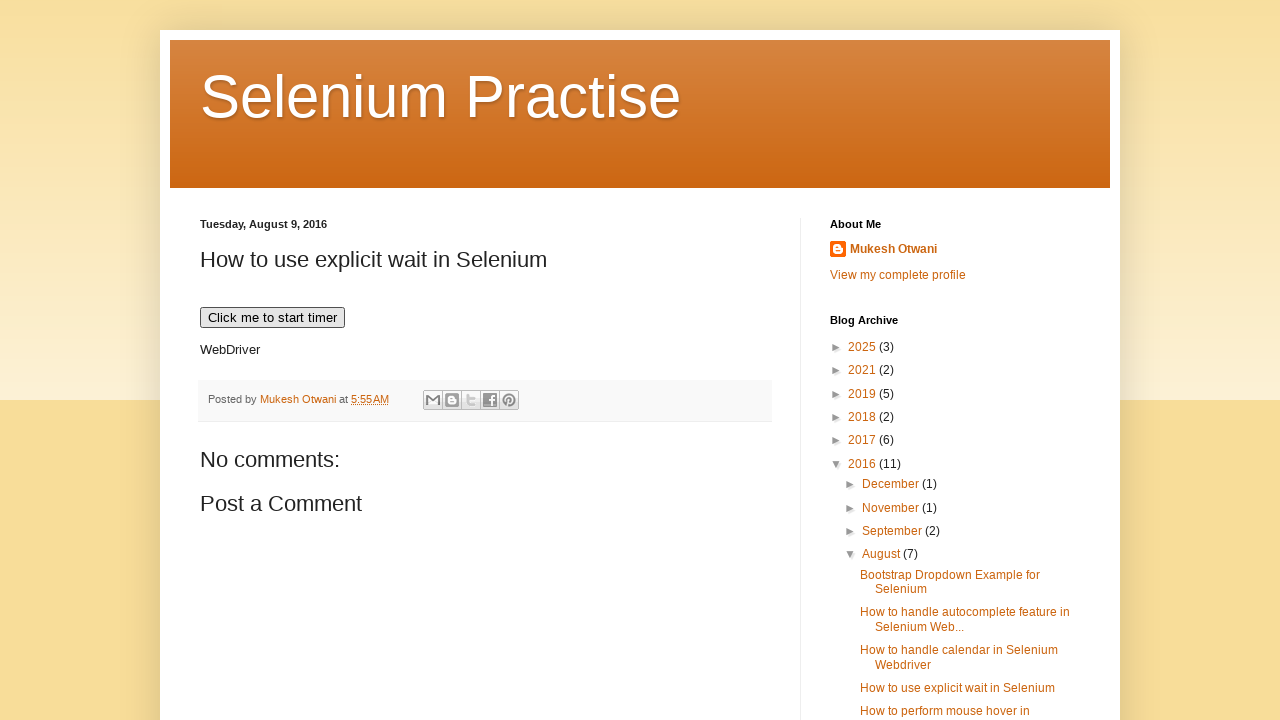

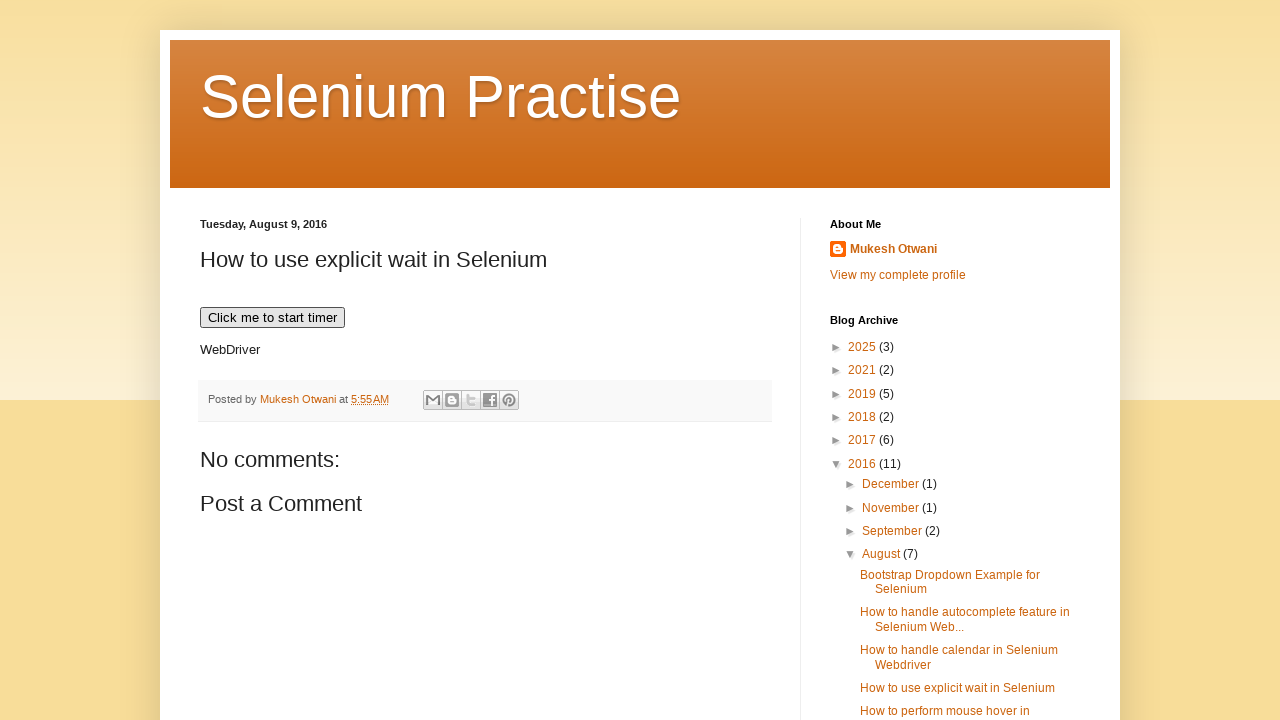